Tests inputting a permanent address in the Text Box form and verifying it appears in the output

Starting URL: https://demoqa.com

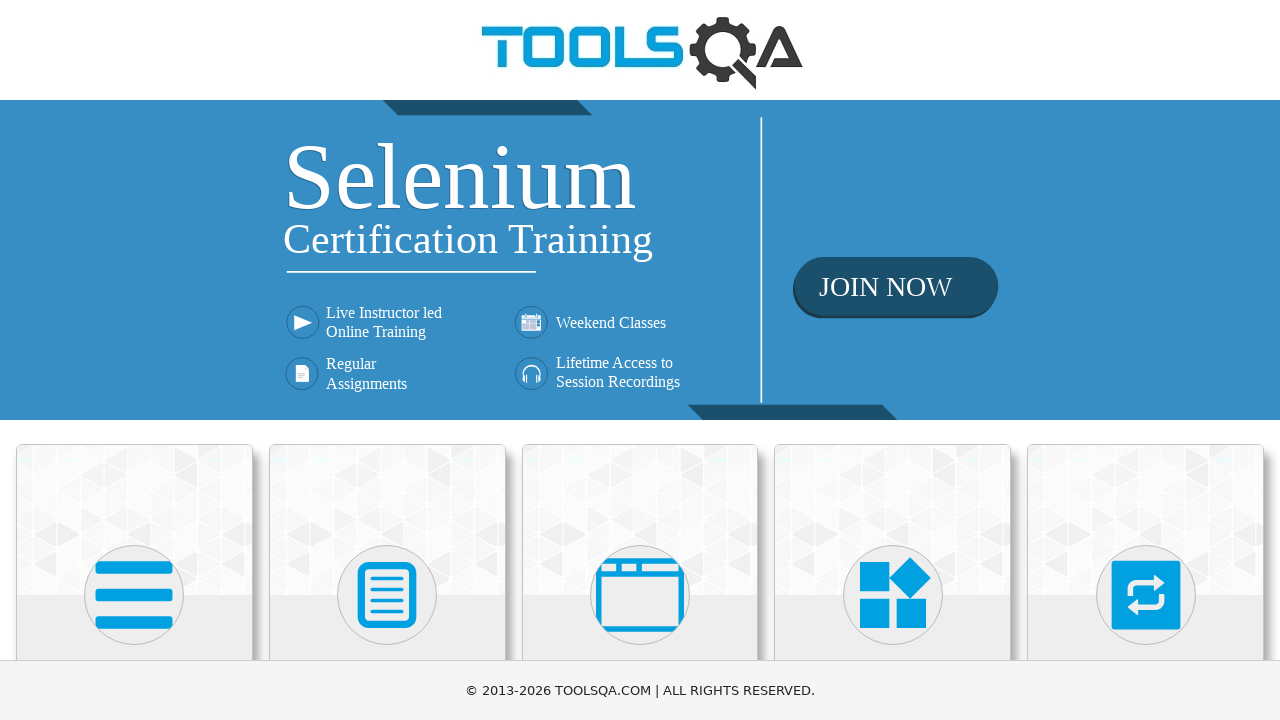

Clicked on Elements card to navigate to Elements page at (134, 360) on div.card-body:has-text('Elements')
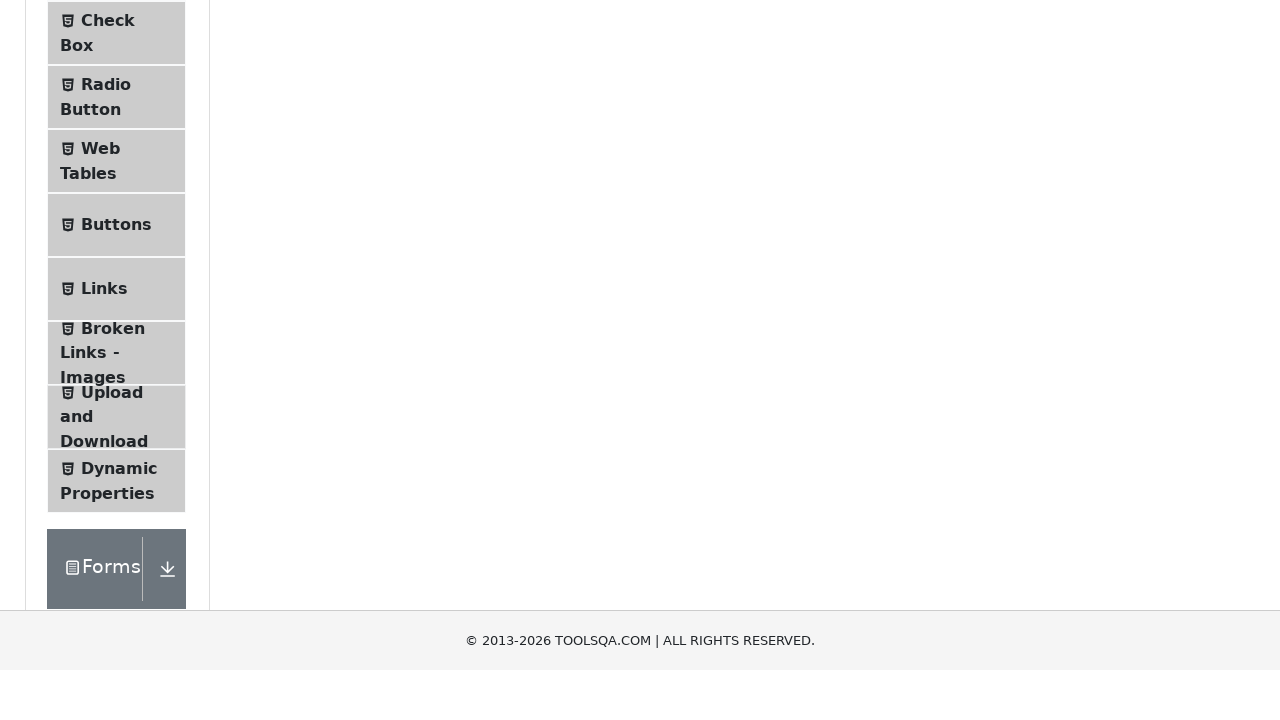

Clicked on Text Box menu item at (119, 261) on span:has-text('Text Box')
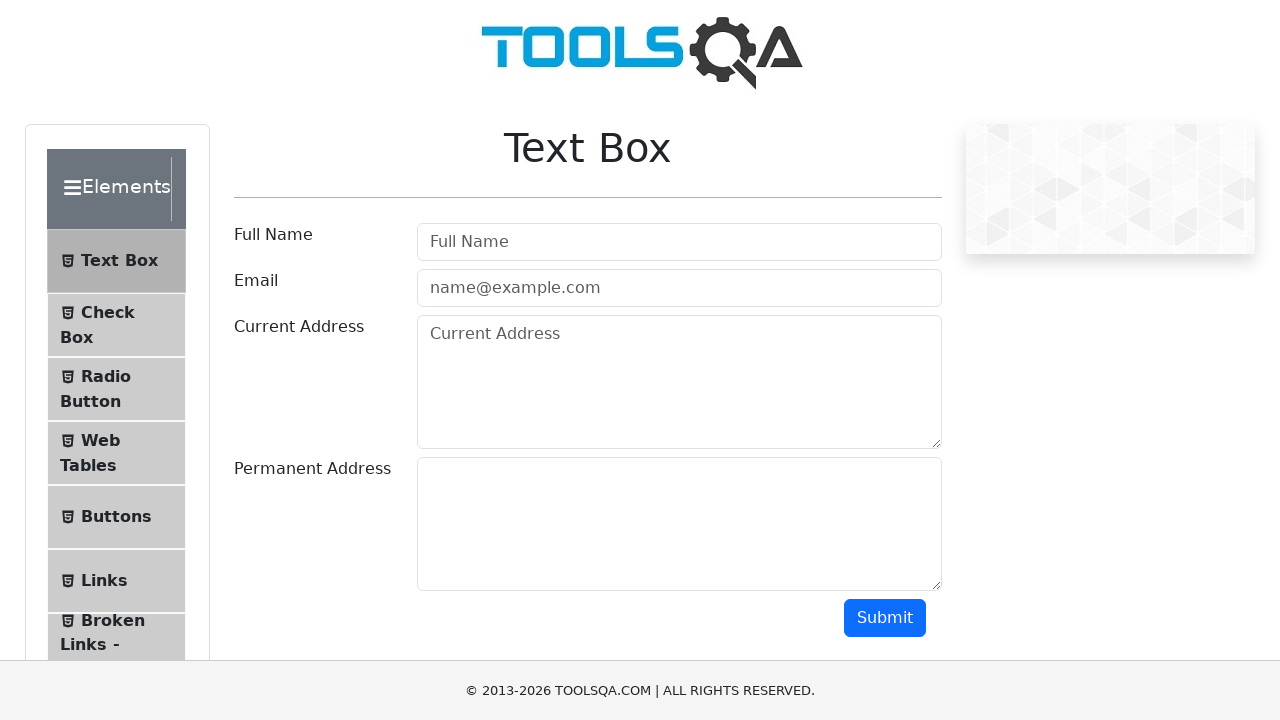

Text Box page loaded with heading visible
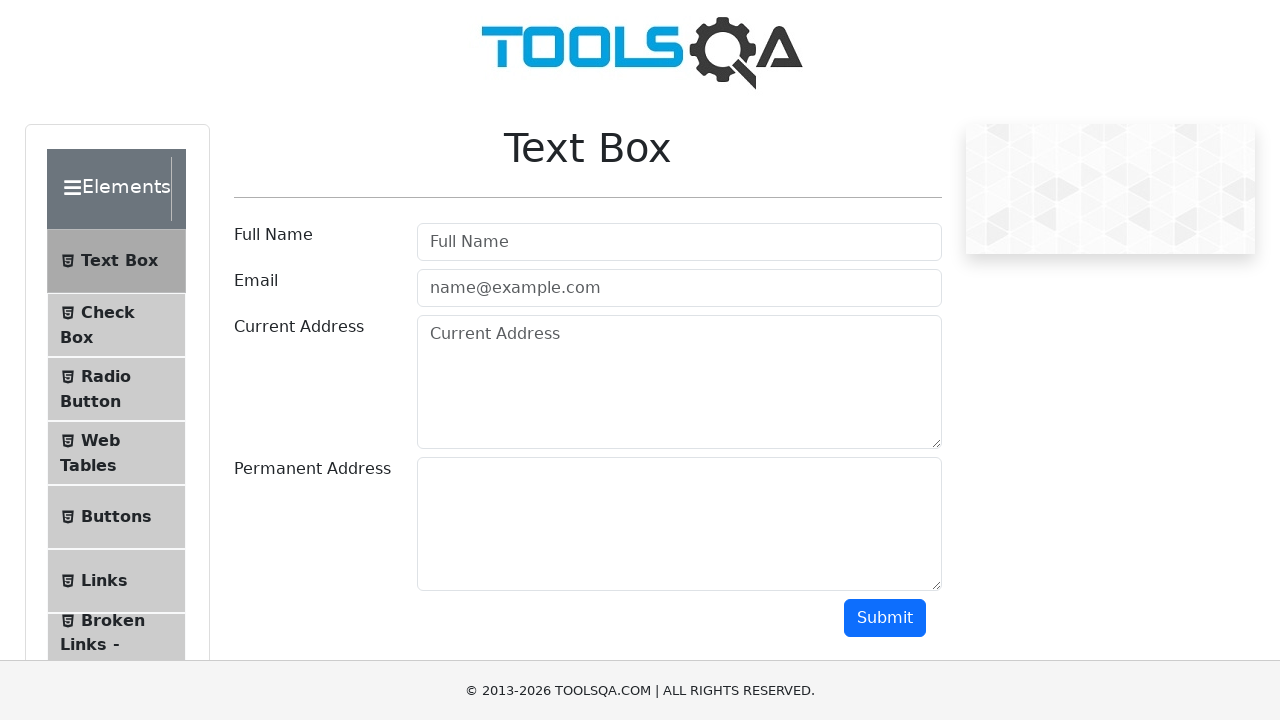

Filled permanent address field with '456 Oak Avenue, Chicago, IL 60601' on #permanentAddress
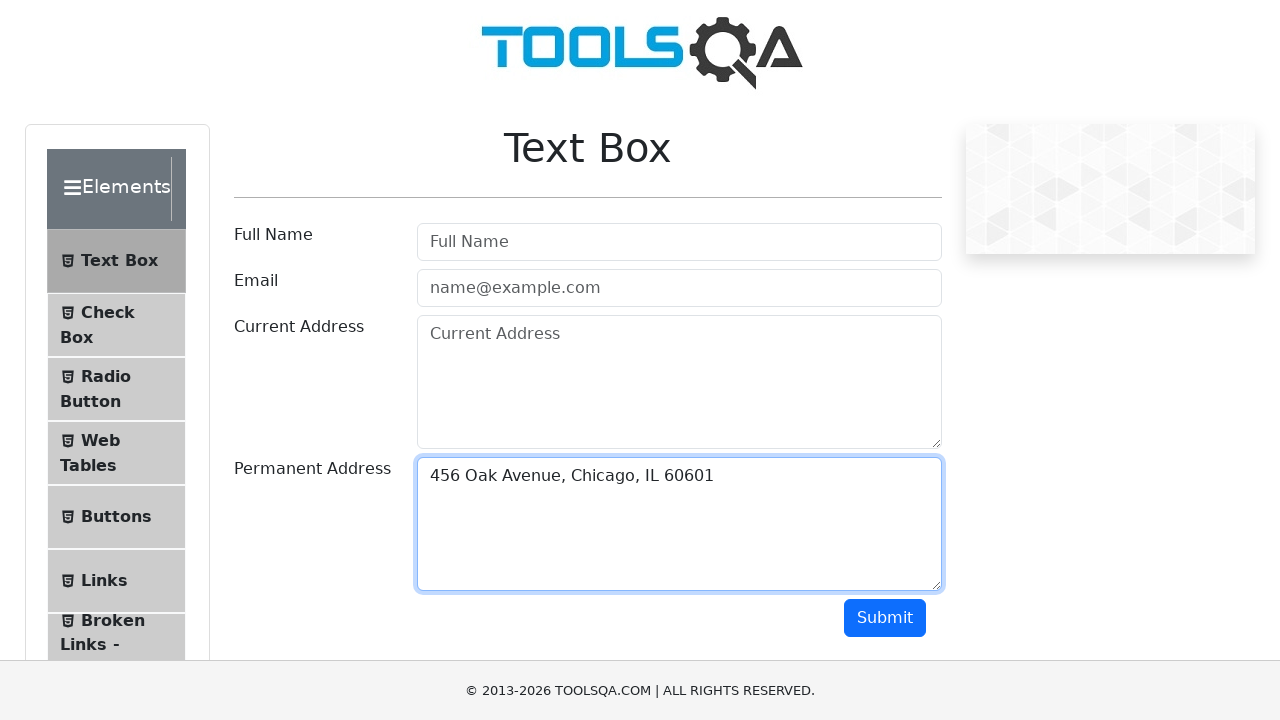

Clicked submit button to submit the form at (885, 618) on #submit
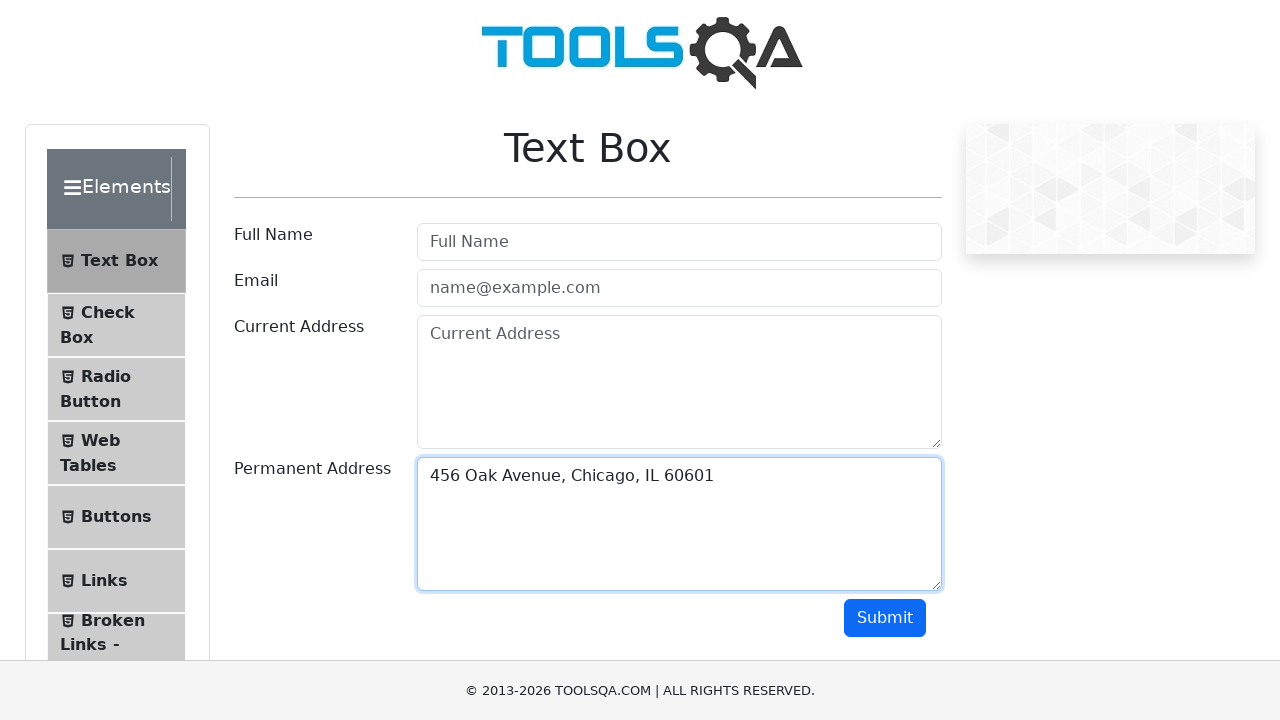

Output section appeared with form submission results
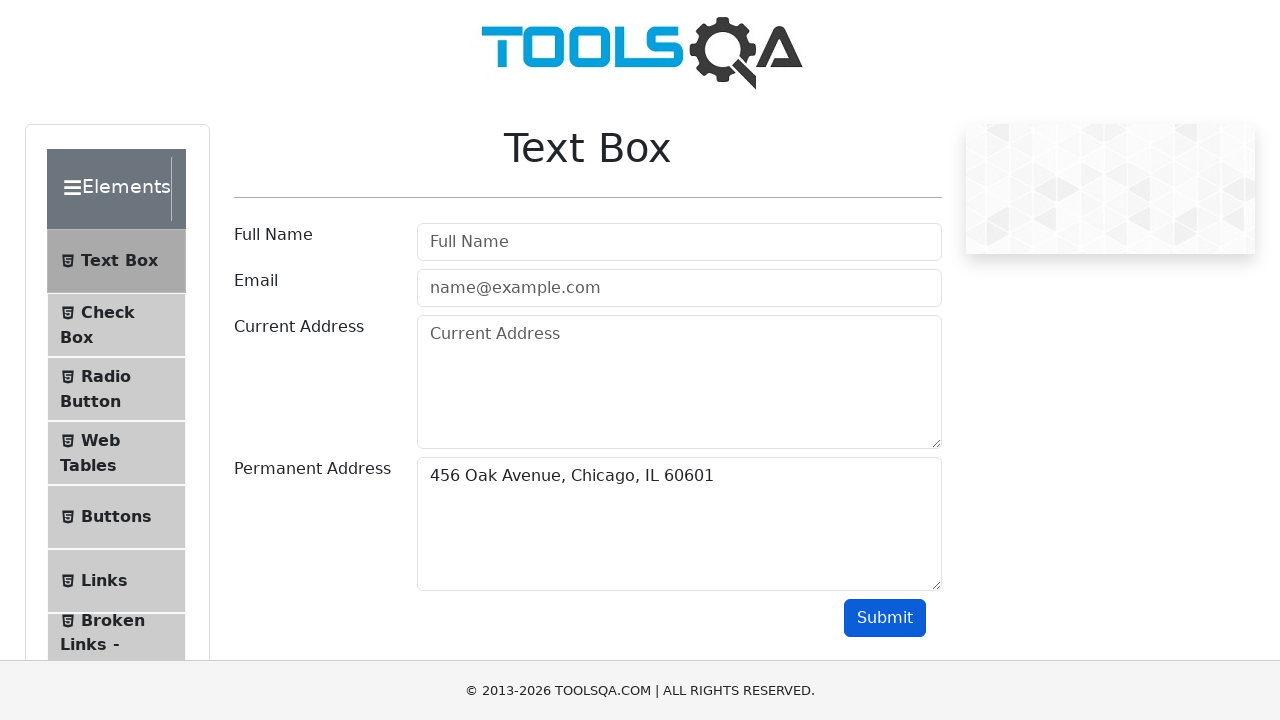

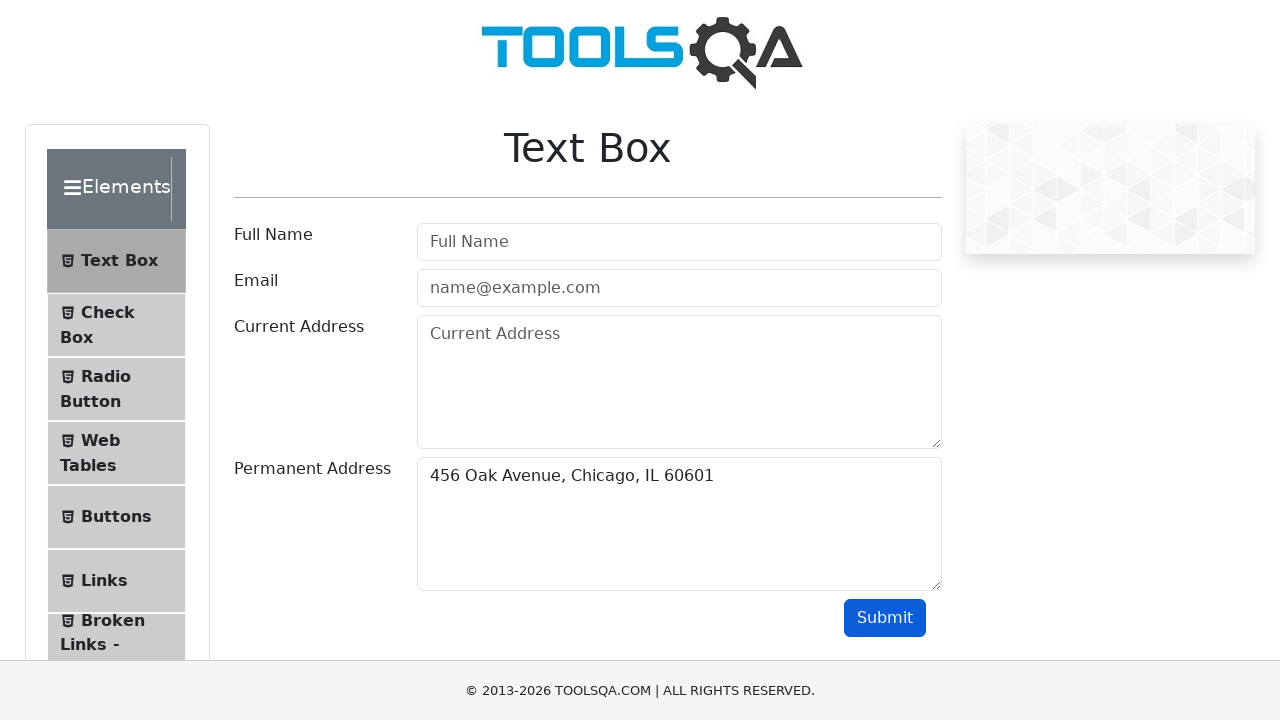